Tests that edits are cancelled when pressing Escape key

Starting URL: https://demo.playwright.dev/todomvc

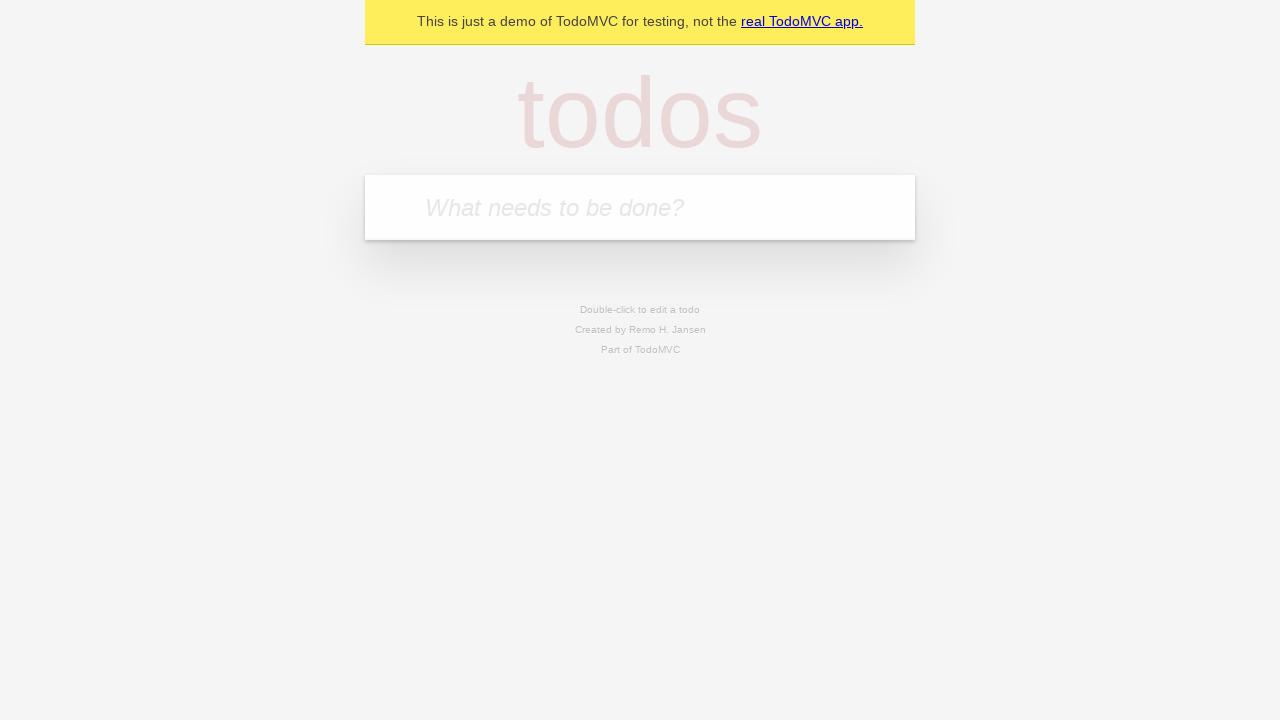

Filled input with 'buy some cheese' on internal:attr=[placeholder="What needs to be done?"i]
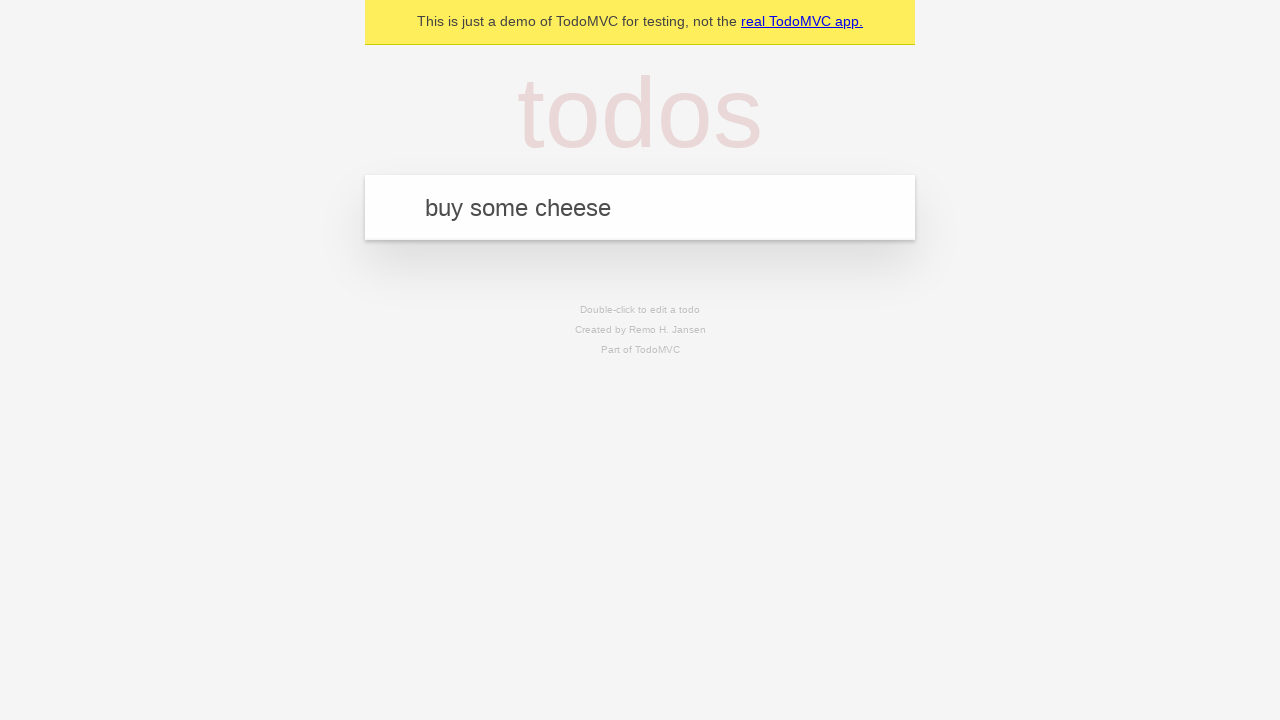

Pressed Enter to create first todo on internal:attr=[placeholder="What needs to be done?"i]
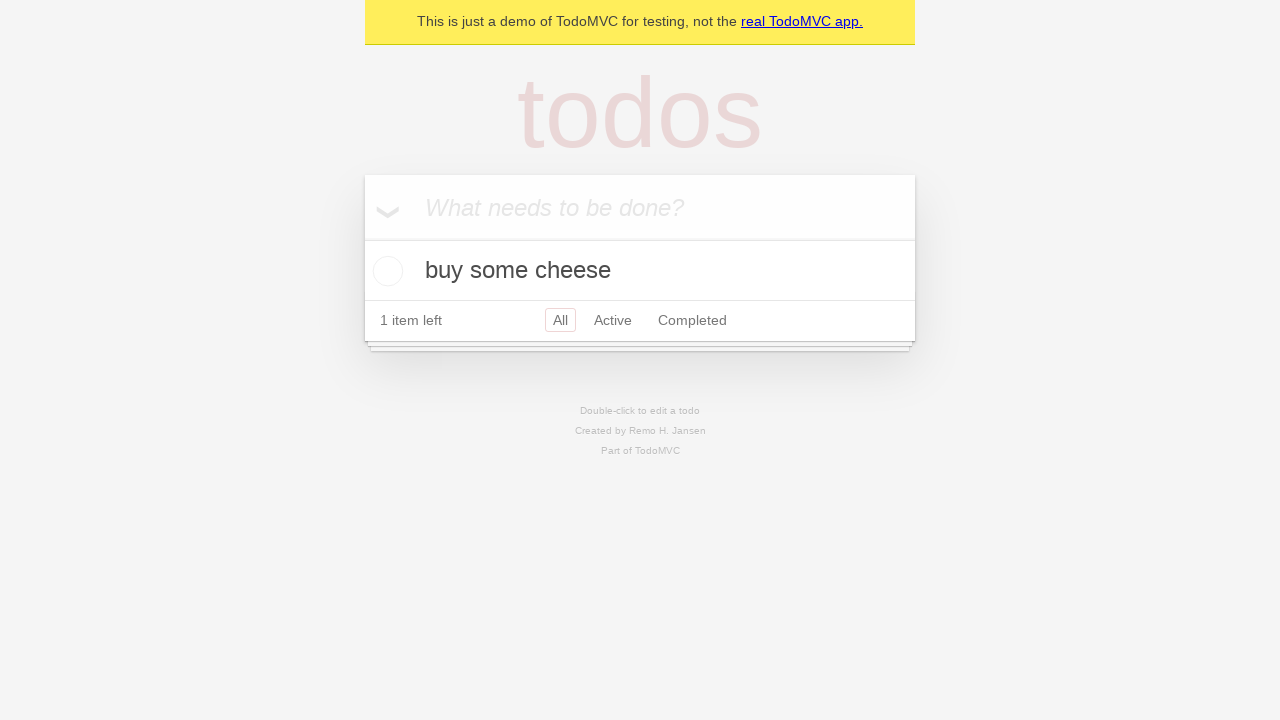

Filled input with 'feed the cat' on internal:attr=[placeholder="What needs to be done?"i]
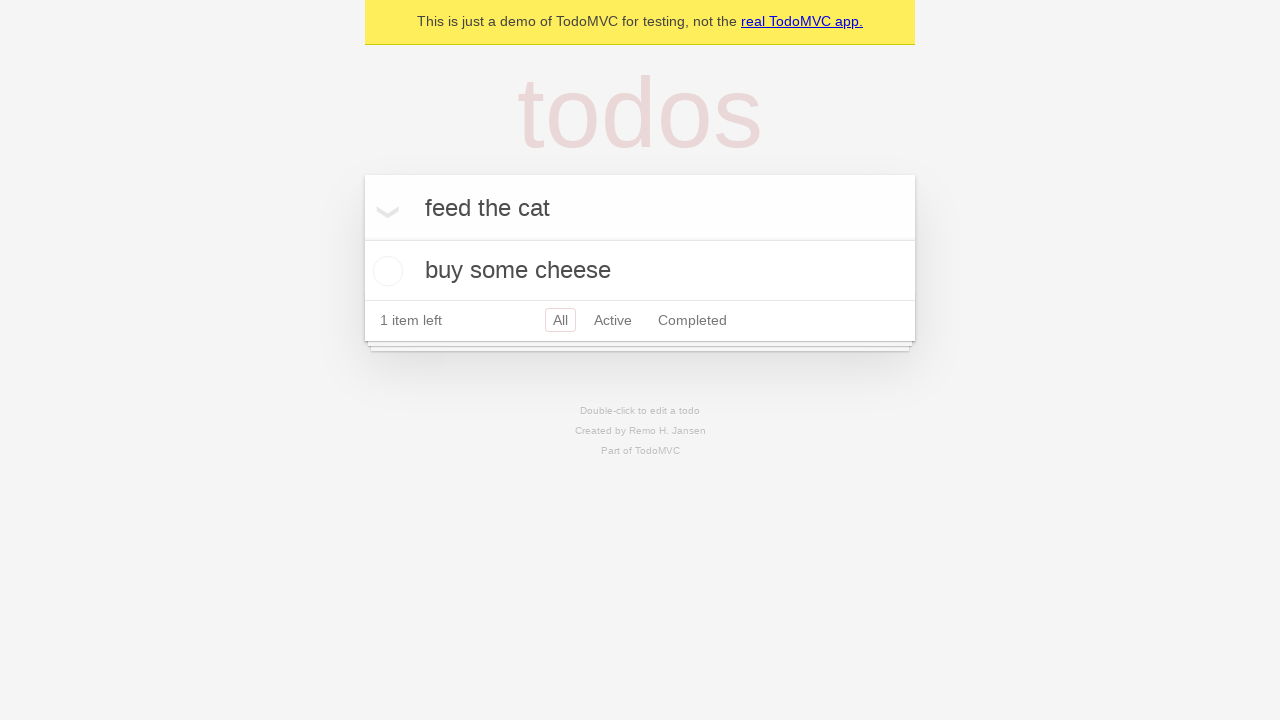

Pressed Enter to create second todo on internal:attr=[placeholder="What needs to be done?"i]
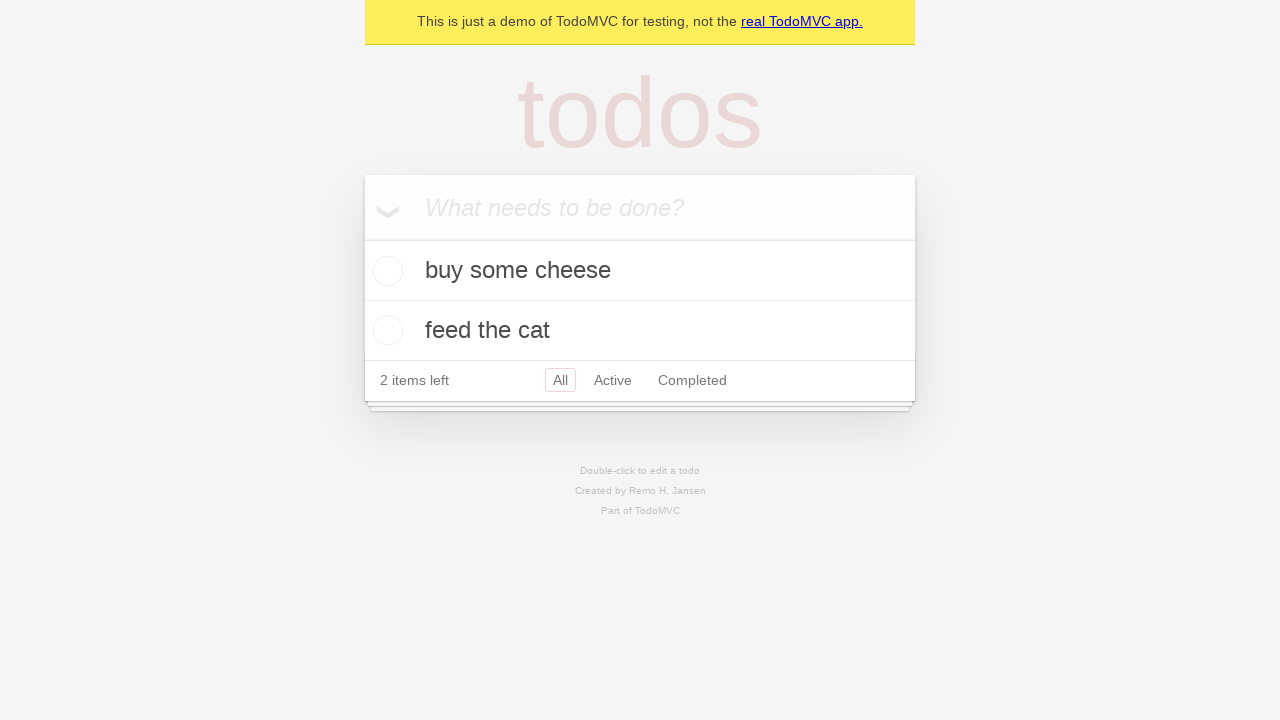

Filled input with 'book a doctors appointment' on internal:attr=[placeholder="What needs to be done?"i]
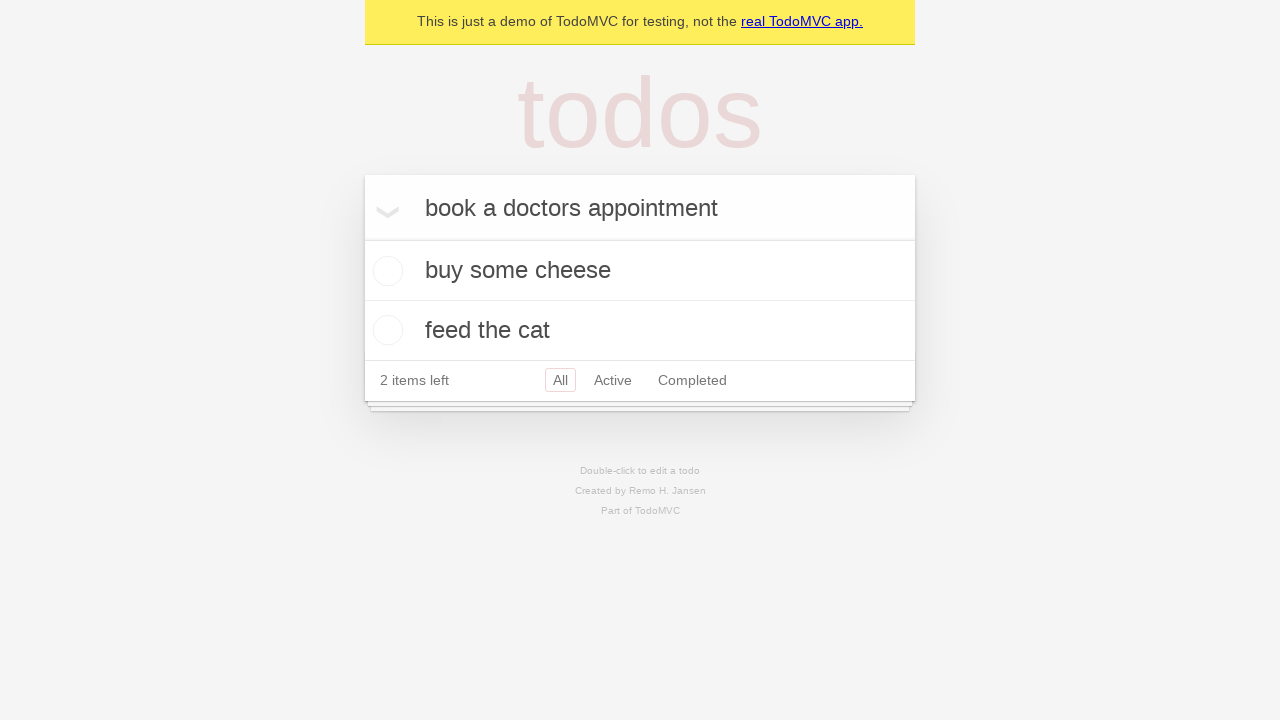

Pressed Enter to create third todo on internal:attr=[placeholder="What needs to be done?"i]
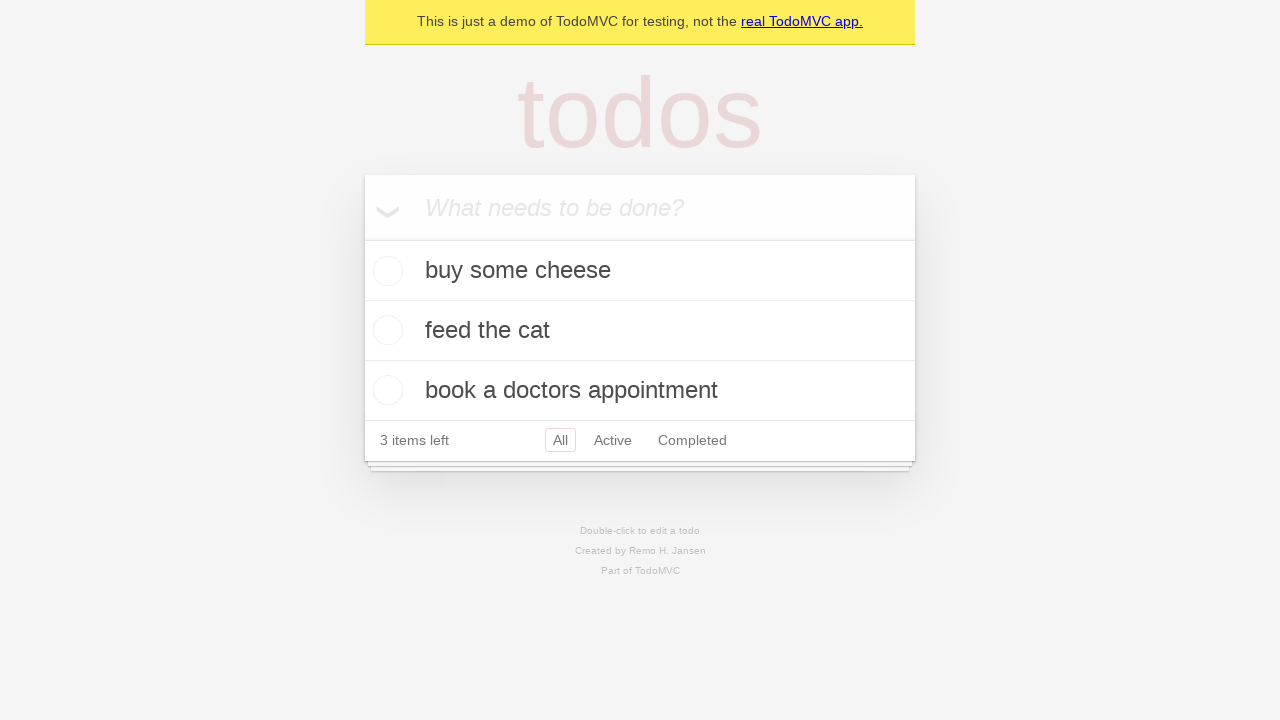

Double-clicked second todo to enter edit mode at (640, 331) on internal:testid=[data-testid="todo-item"s] >> nth=1
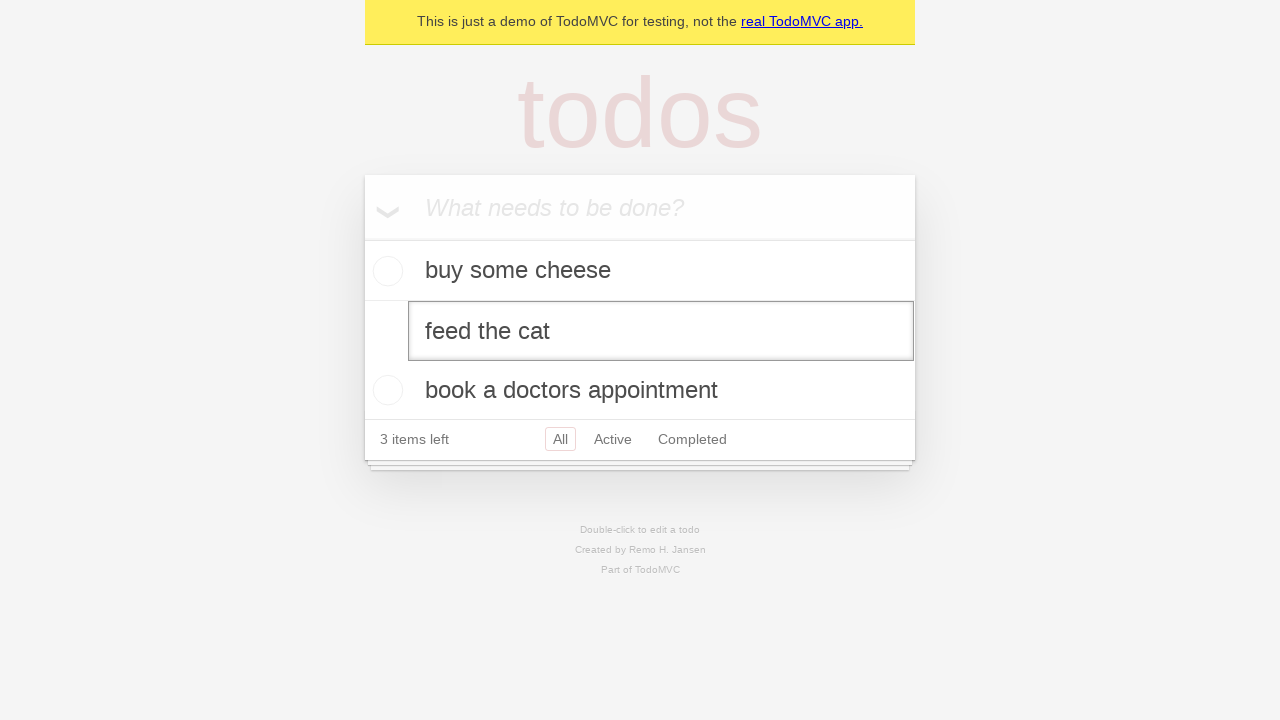

Filled edit textbox with 'buy some sausages' on internal:testid=[data-testid="todo-item"s] >> nth=1 >> internal:role=textbox[nam
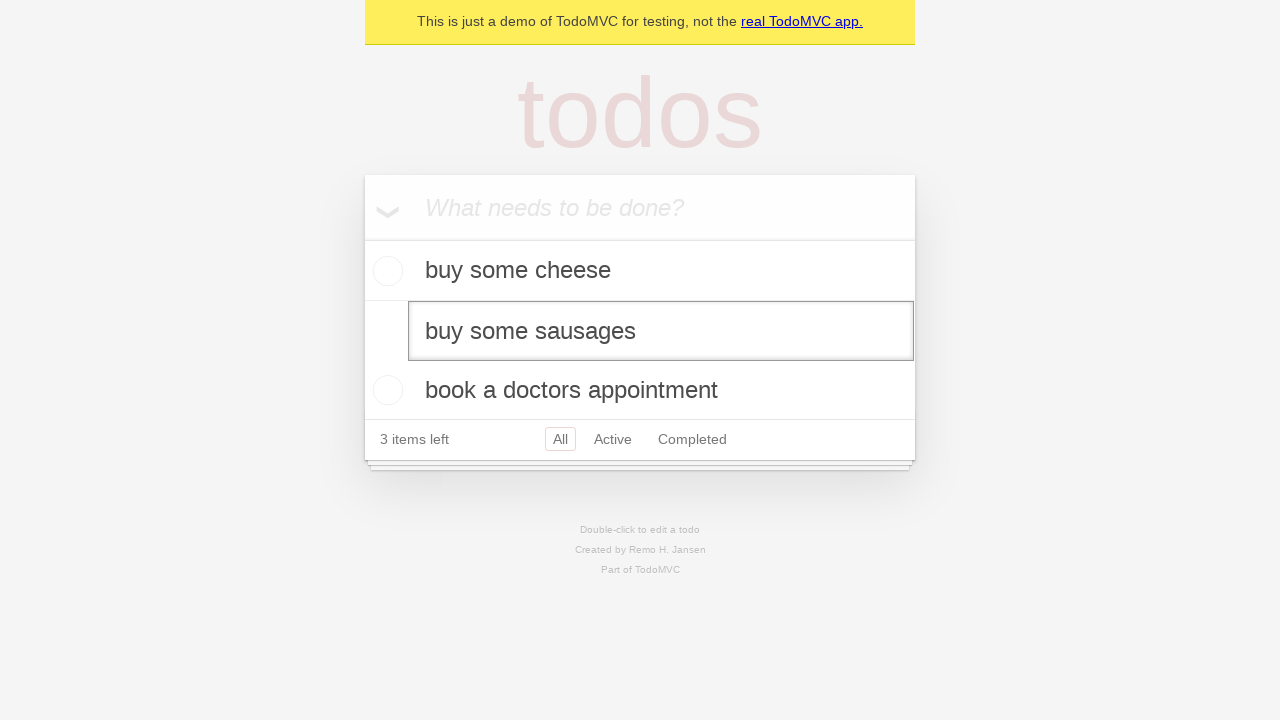

Pressed Escape to cancel edit on internal:testid=[data-testid="todo-item"s] >> nth=1 >> internal:role=textbox[nam
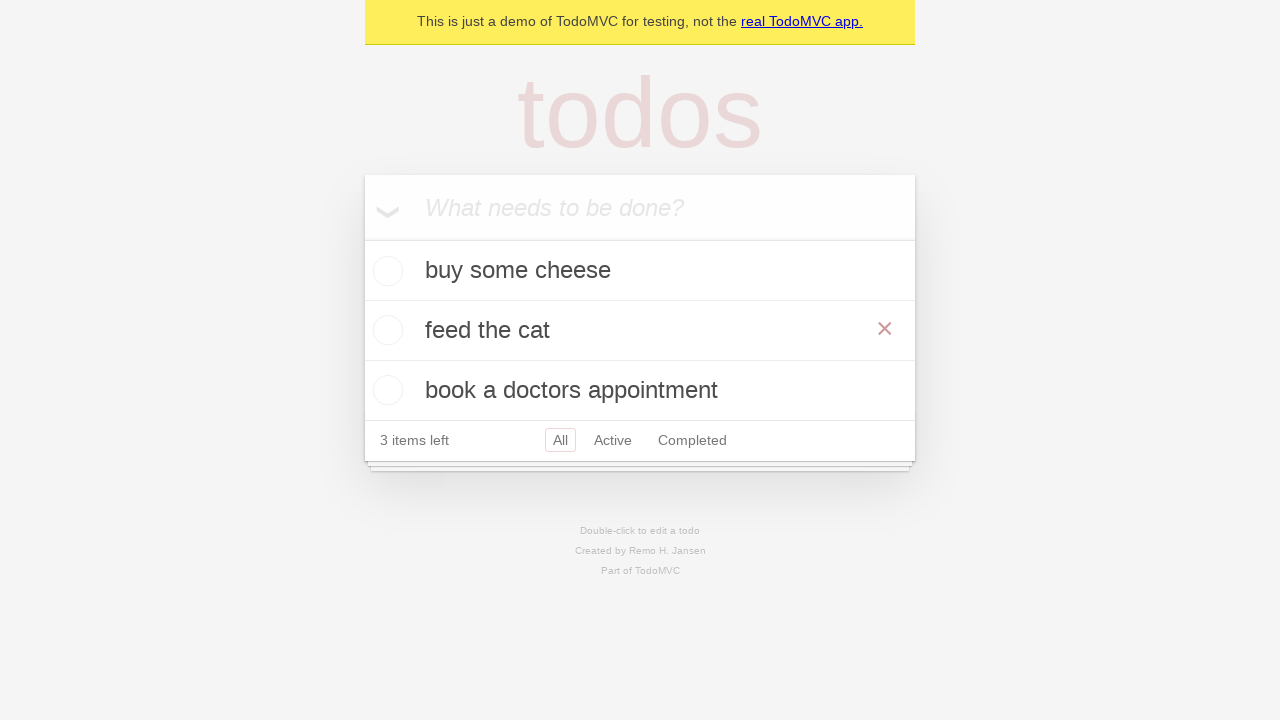

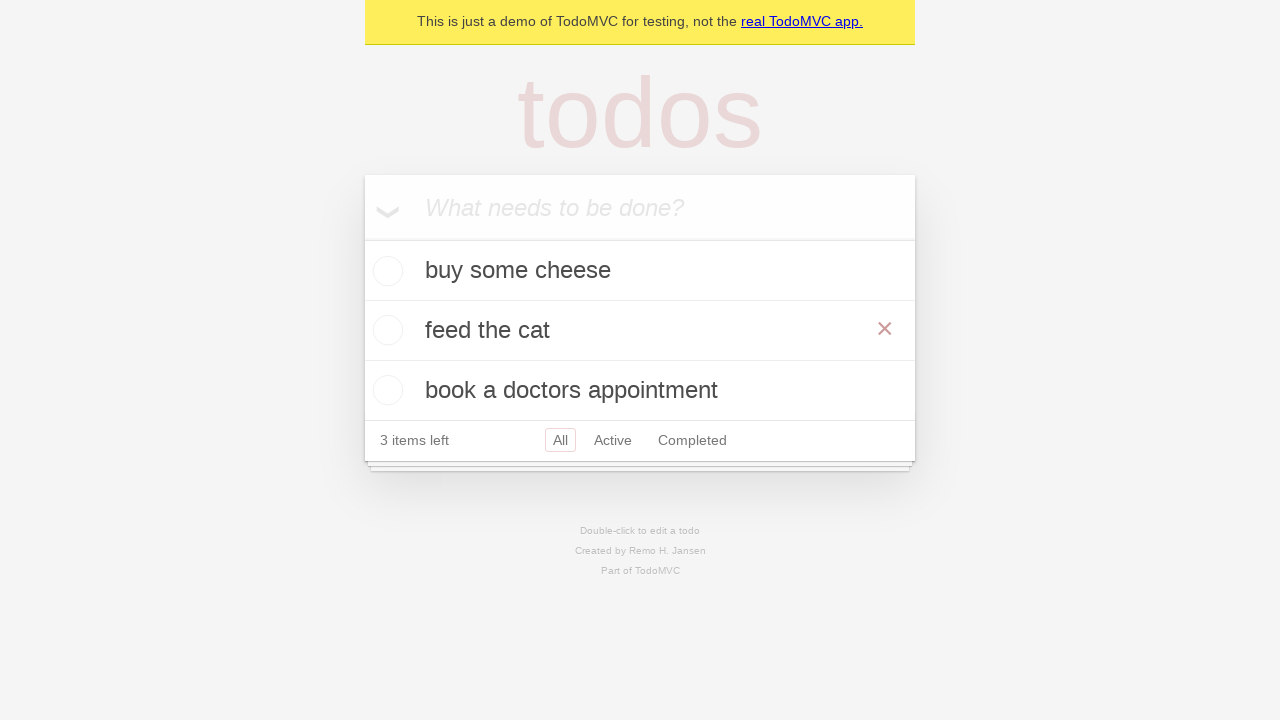